Tests page refresh functionality by navigating to a product page and refreshing it, then verifying the page title remains the same

Starting URL: https://selenium.jacobparr.com/products/spree-bag

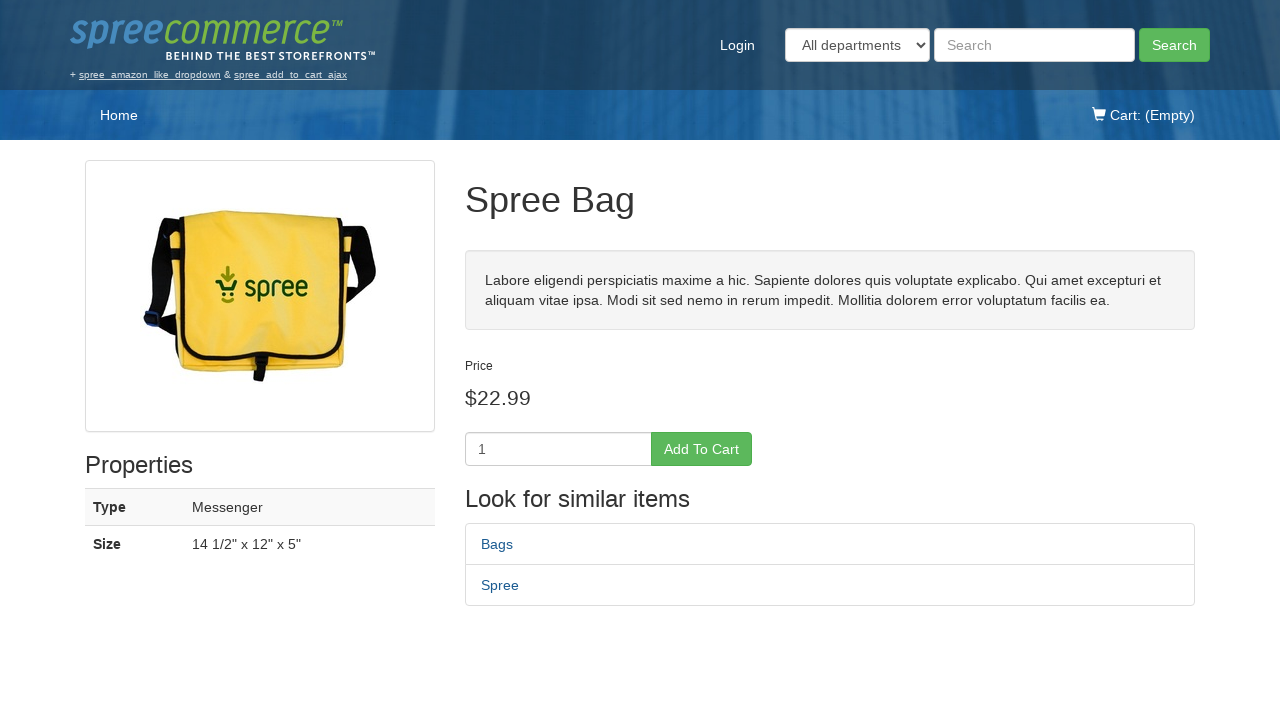

Verified initial page title is 'Spree Bag - Spree Demo Site'
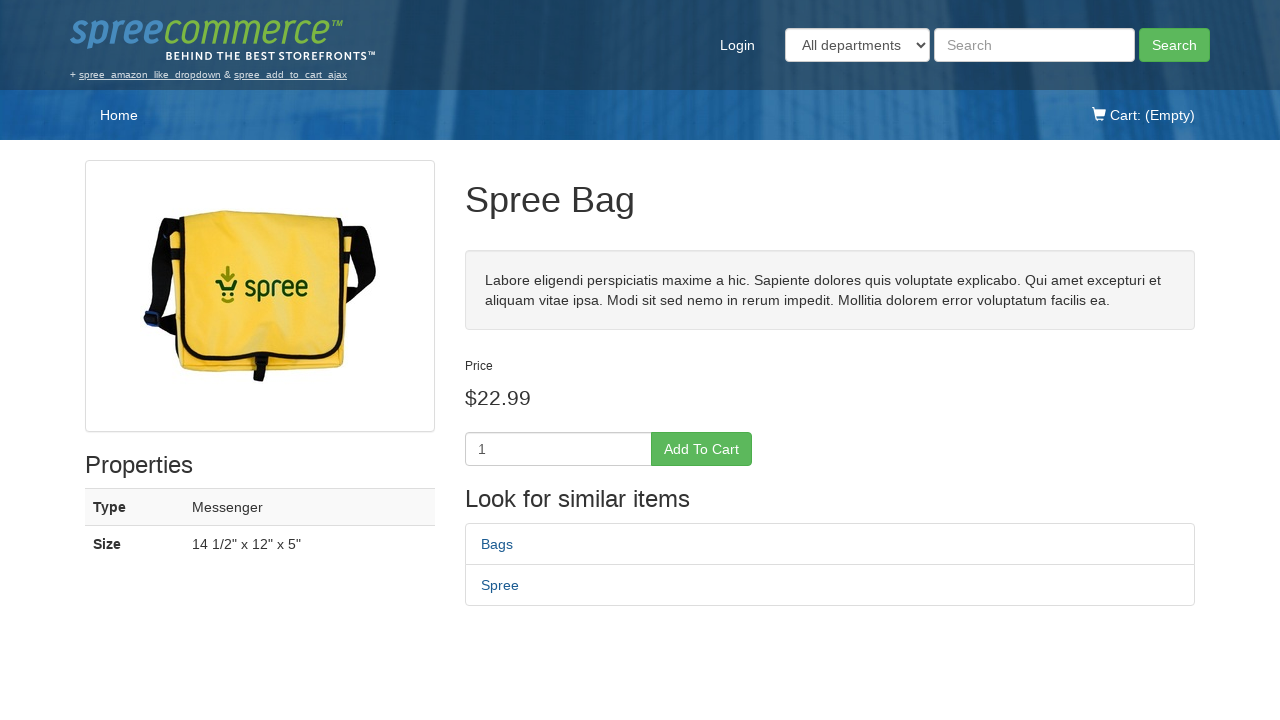

Reloaded the page
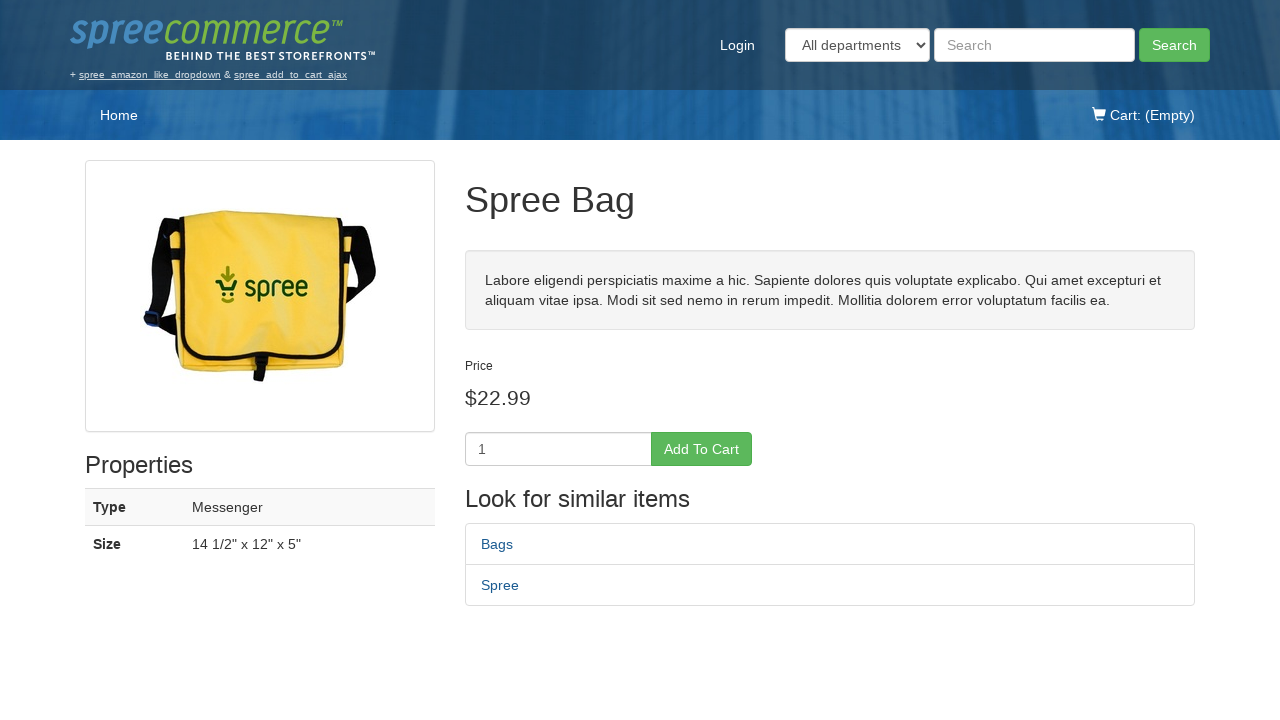

Verified page title remains 'Spree Bag - Spree Demo Site' after refresh
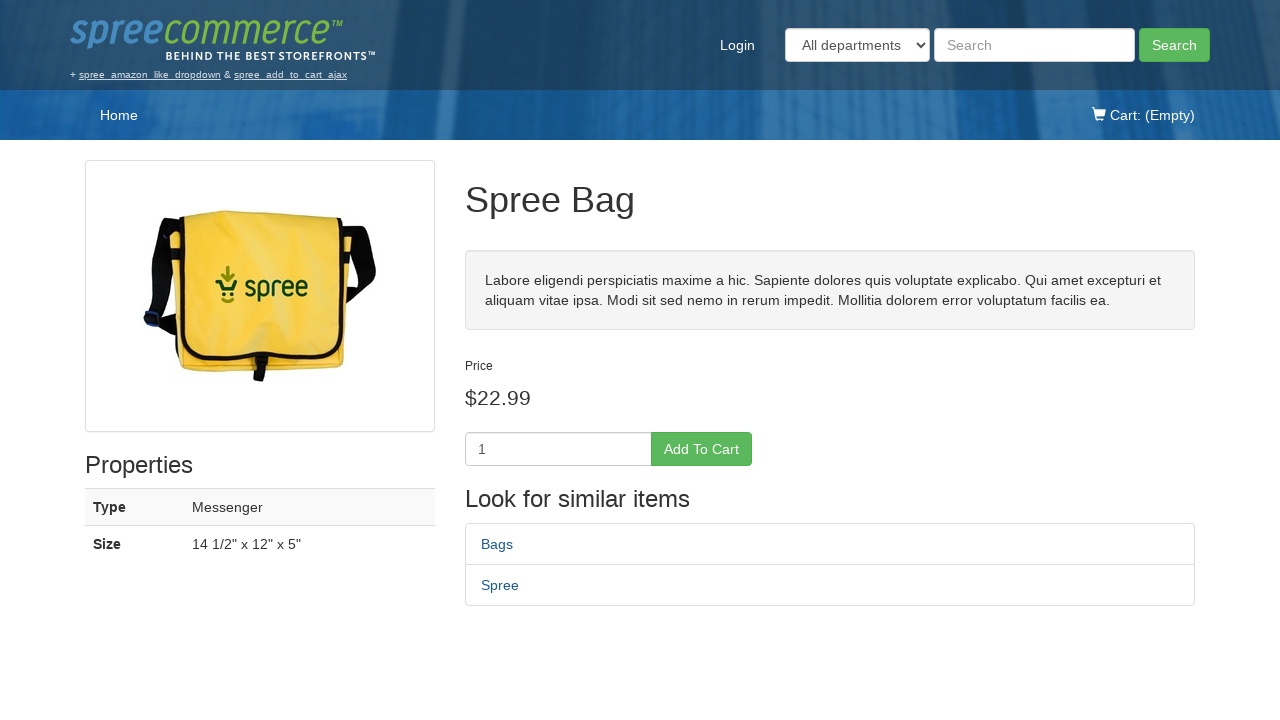

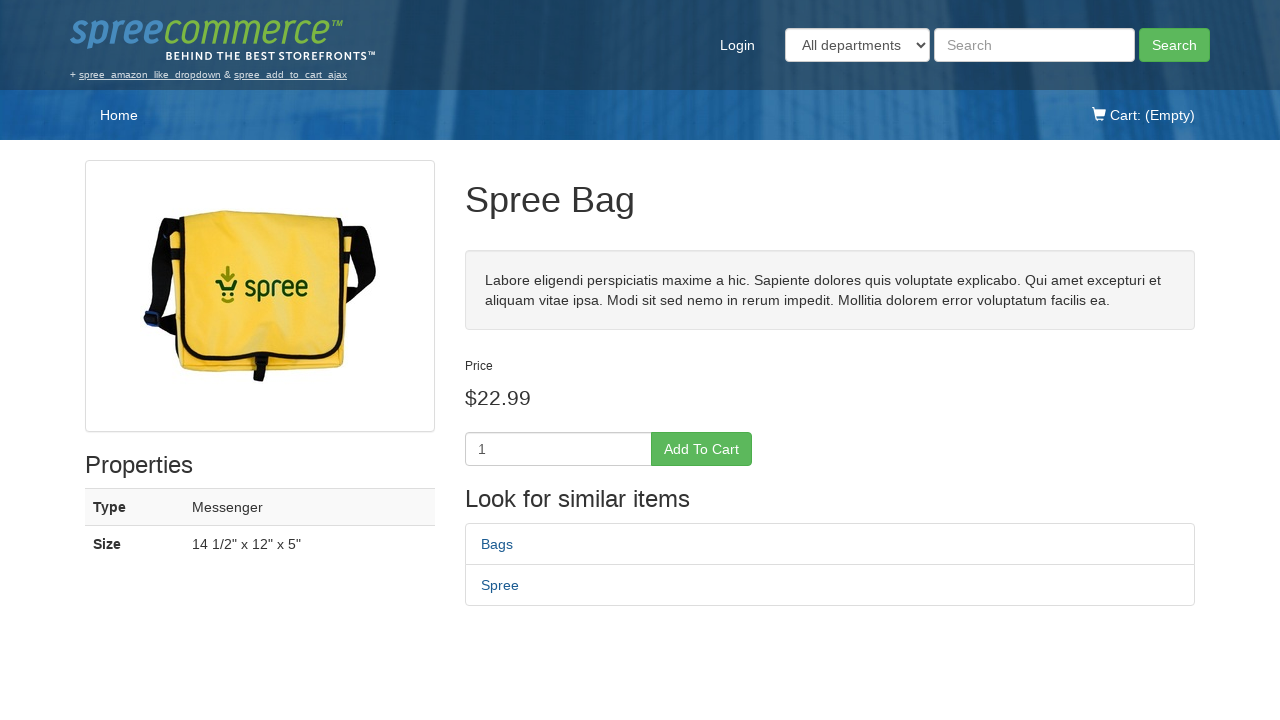